Tests starring a todo item by adding a todo and clicking the star button

Starting URL: https://devmountain.github.io/qa_todos/

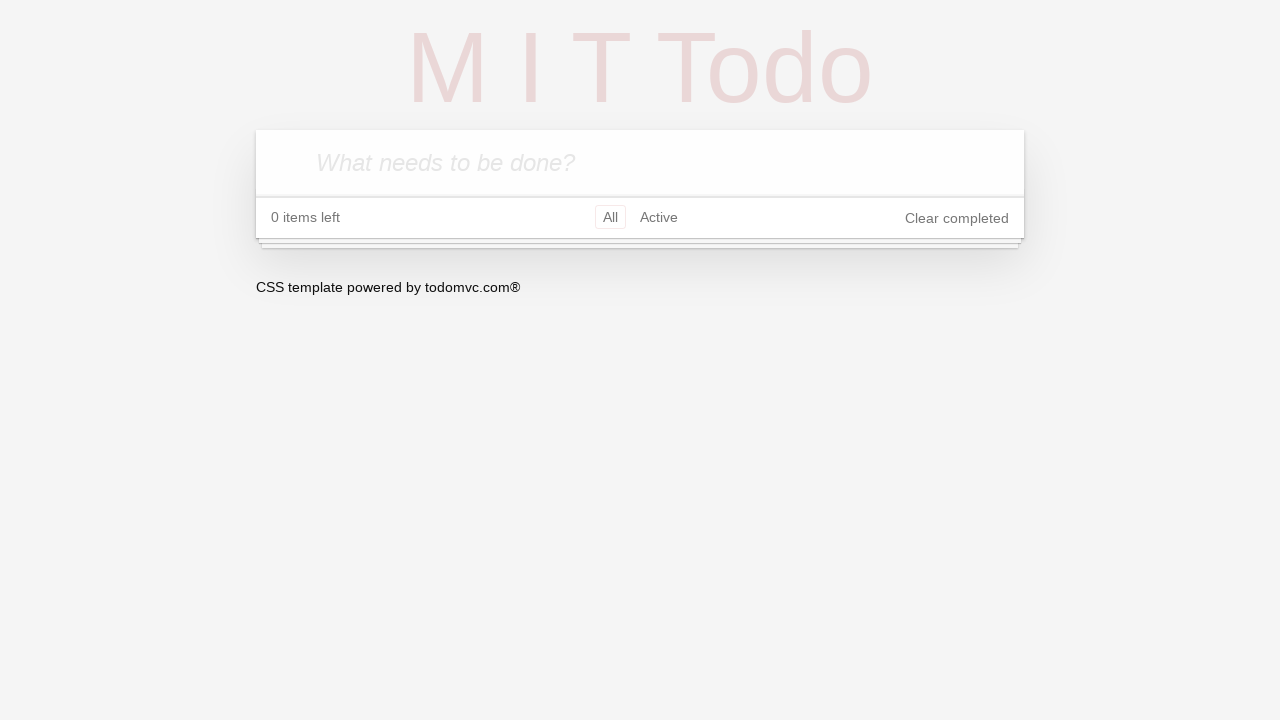

Waited for todo input field to be available
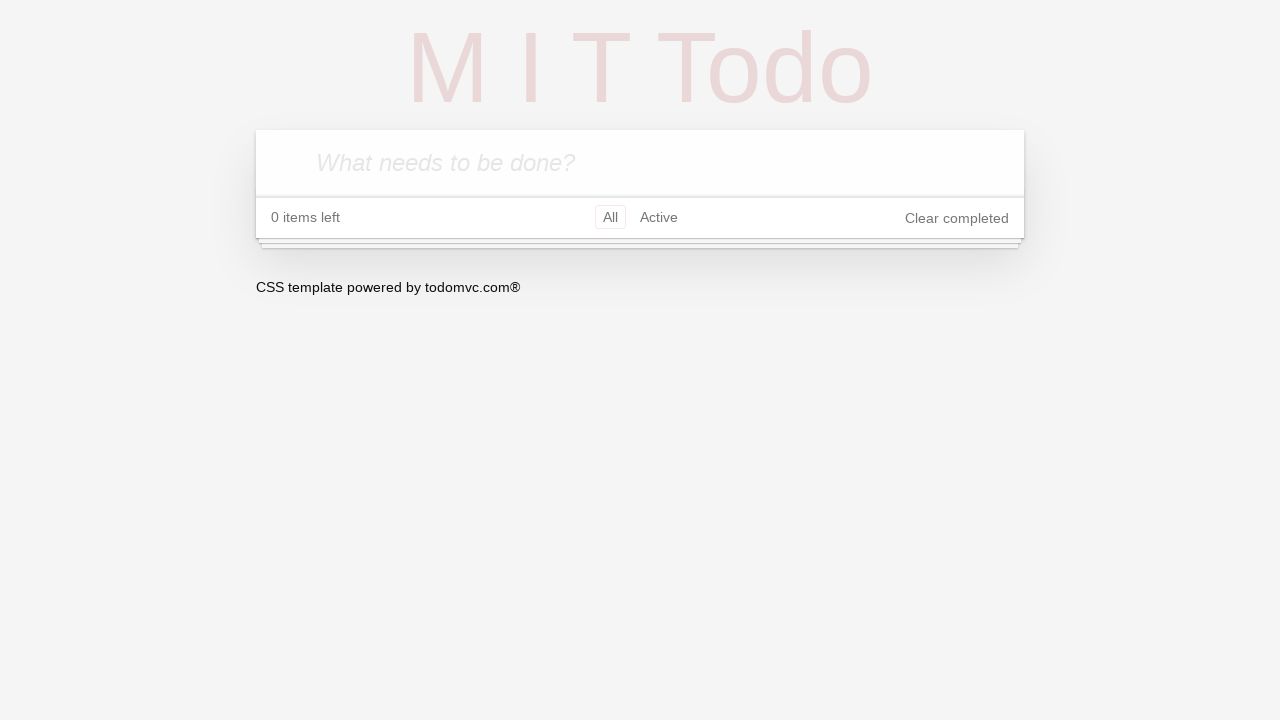

Filled new todo input with 'Test To-Do' on .new-todo
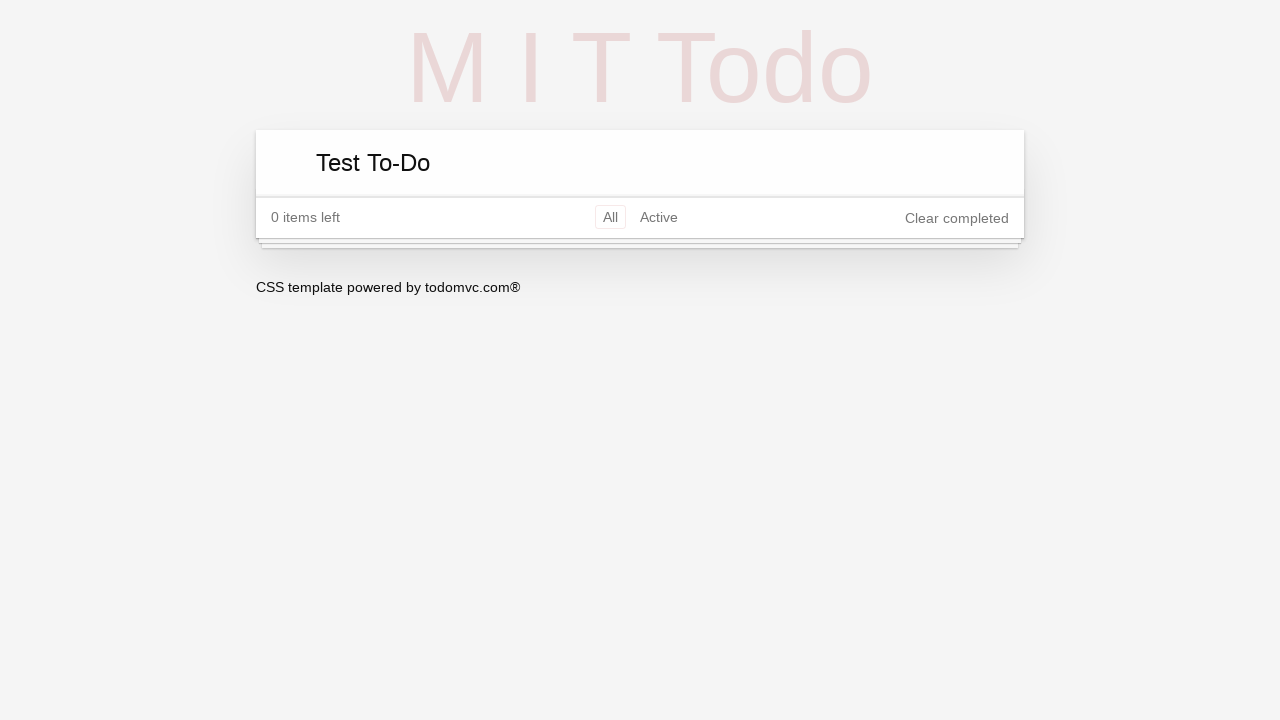

Pressed Enter to create the todo on .new-todo
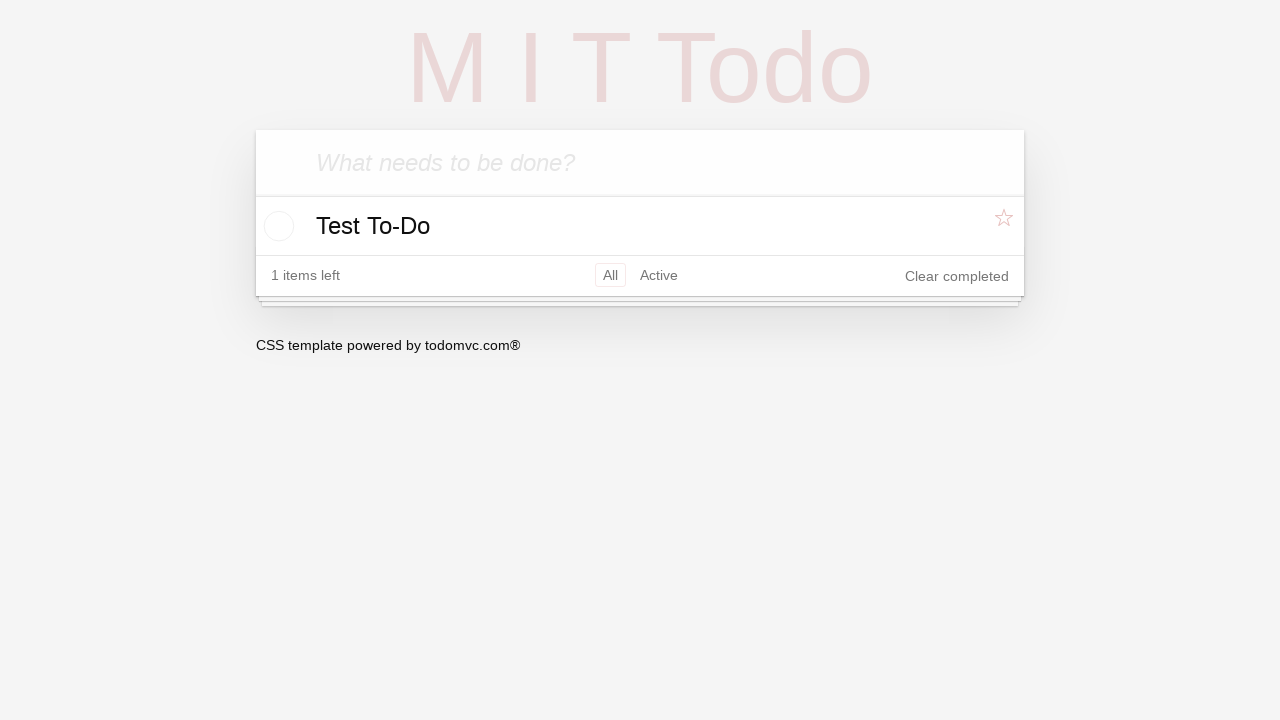

Waited for todo item to appear in the list
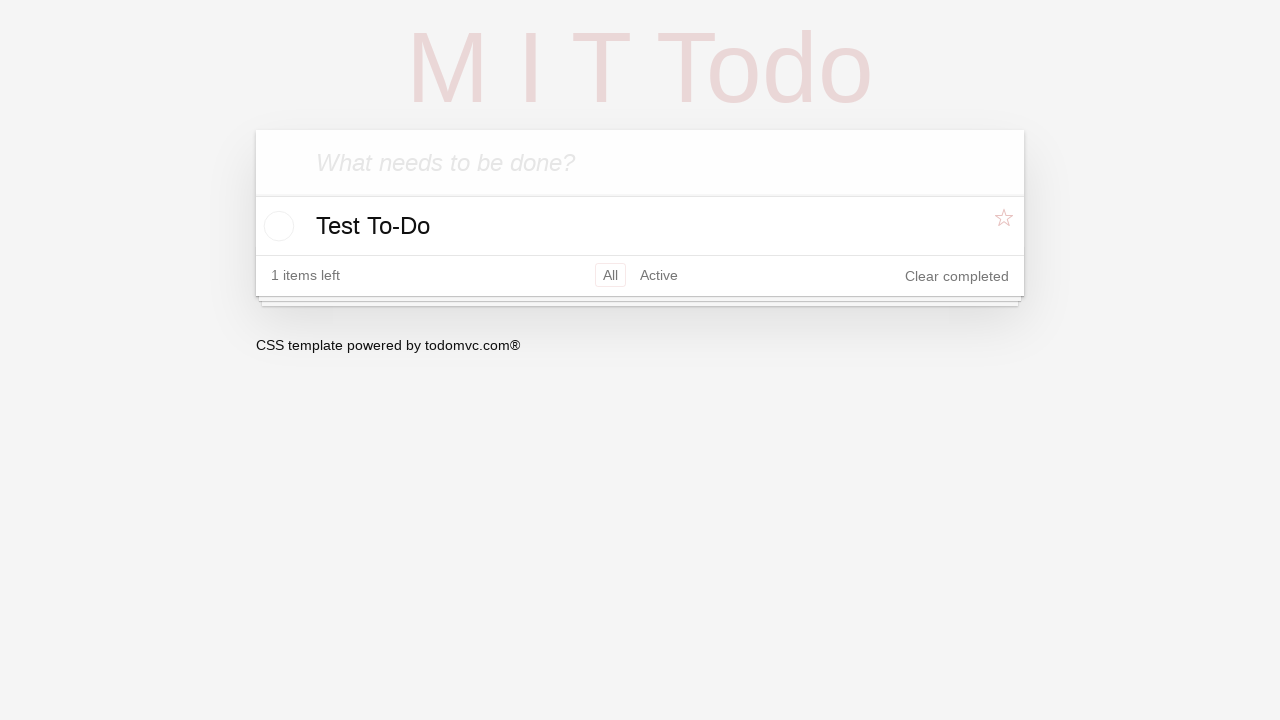

Clicked the star button to mark todo as starred at (1006, 225) on li.todo .star
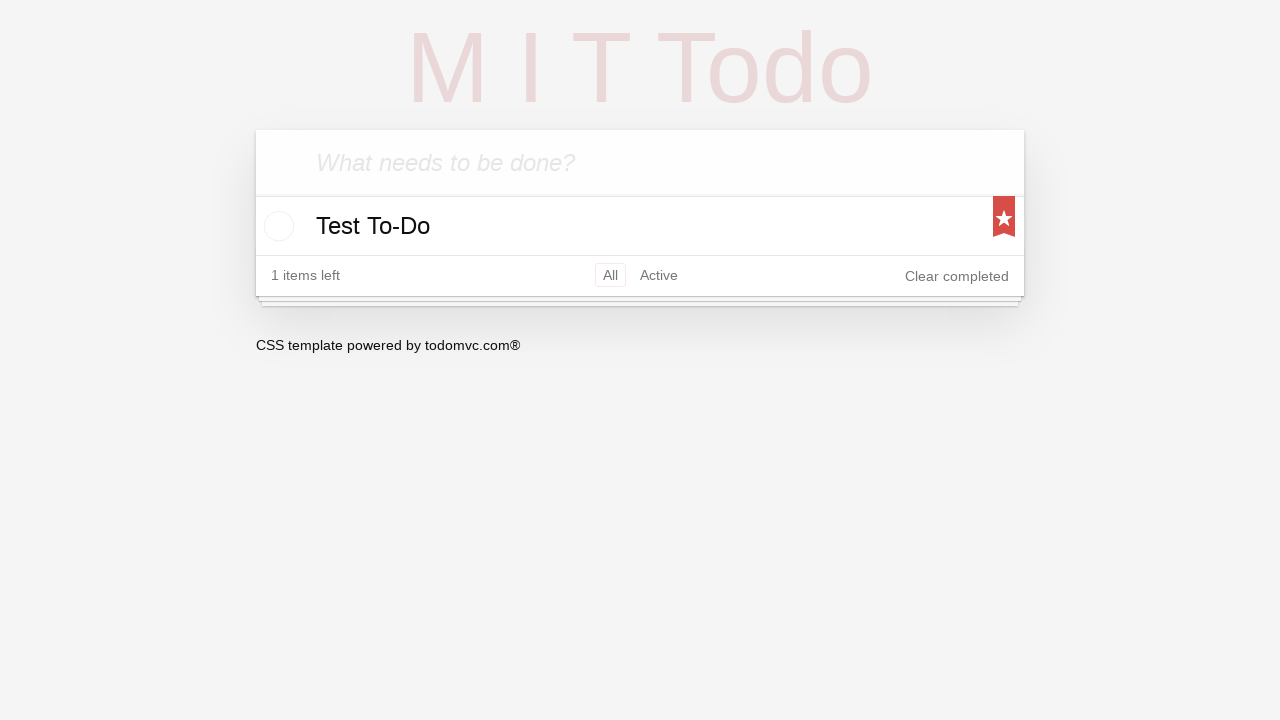

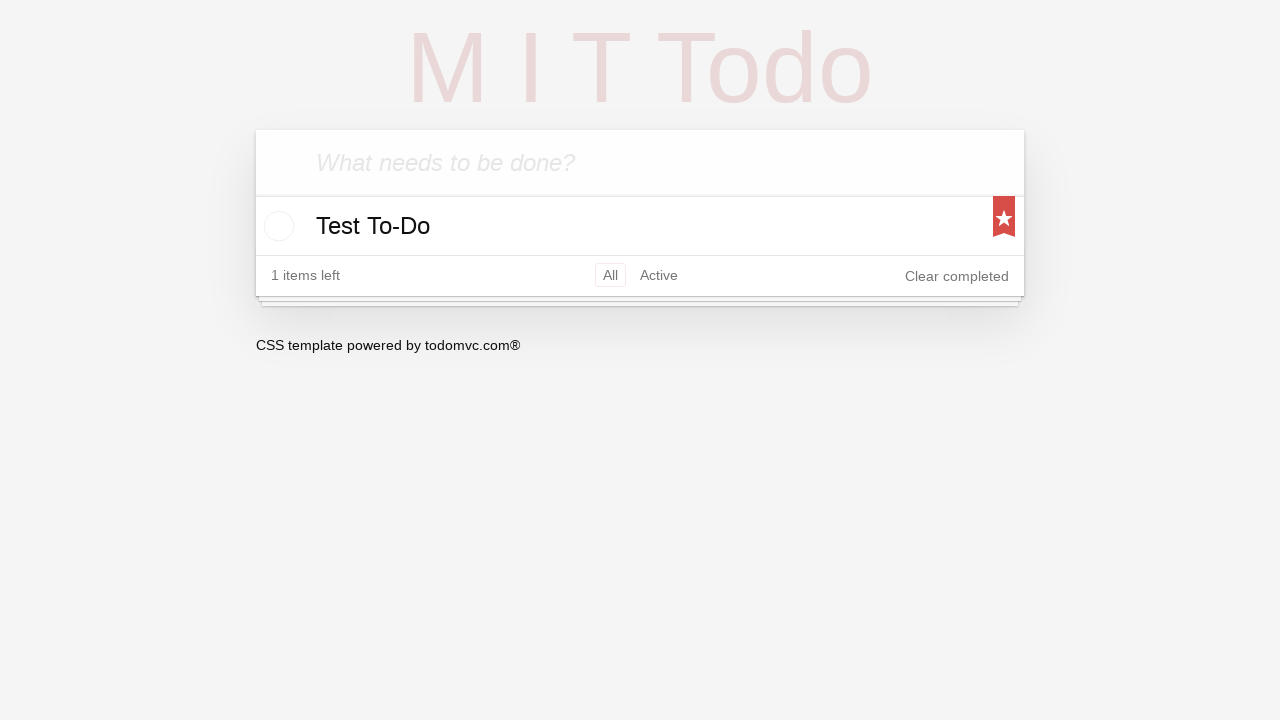